Tests mobile-responsive navigation by emulating a mobile device viewport, clicking the hamburger menu icon to expand the navigation, and then clicking on the Library link.

Starting URL: https://rahulshettyacademy.com/angularAppdemo/

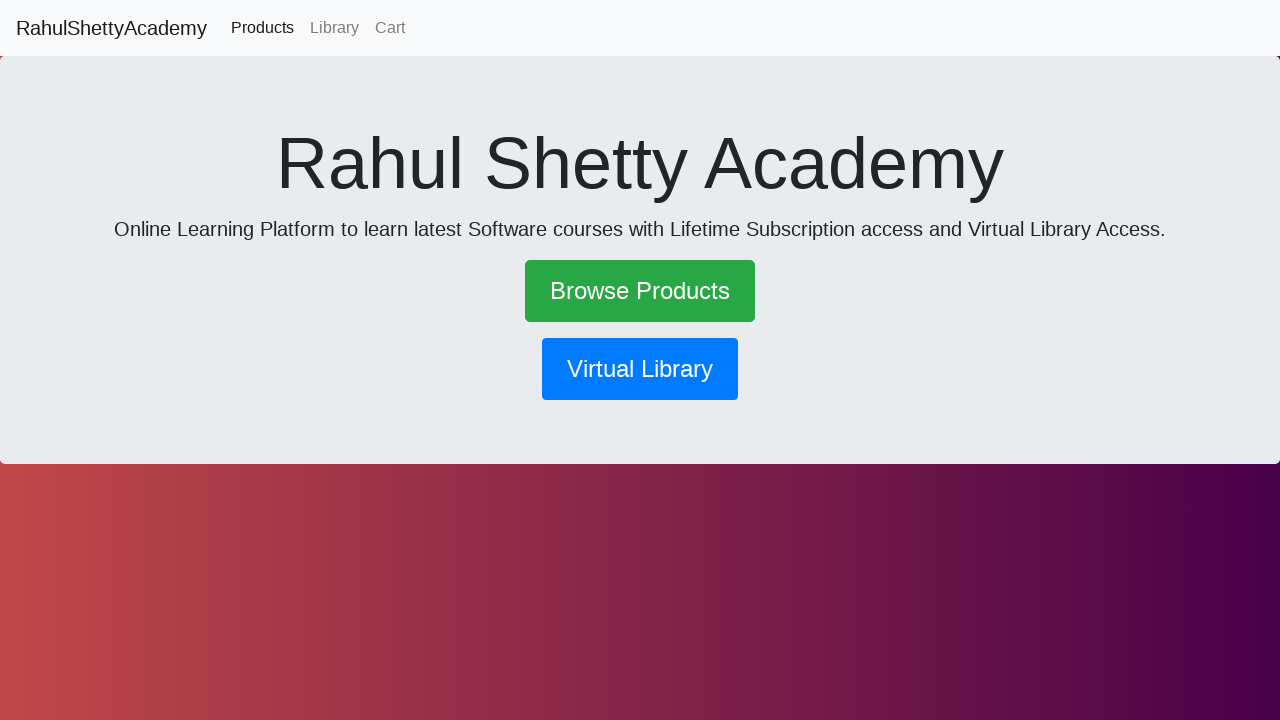

Set mobile viewport to 600x1000 pixels
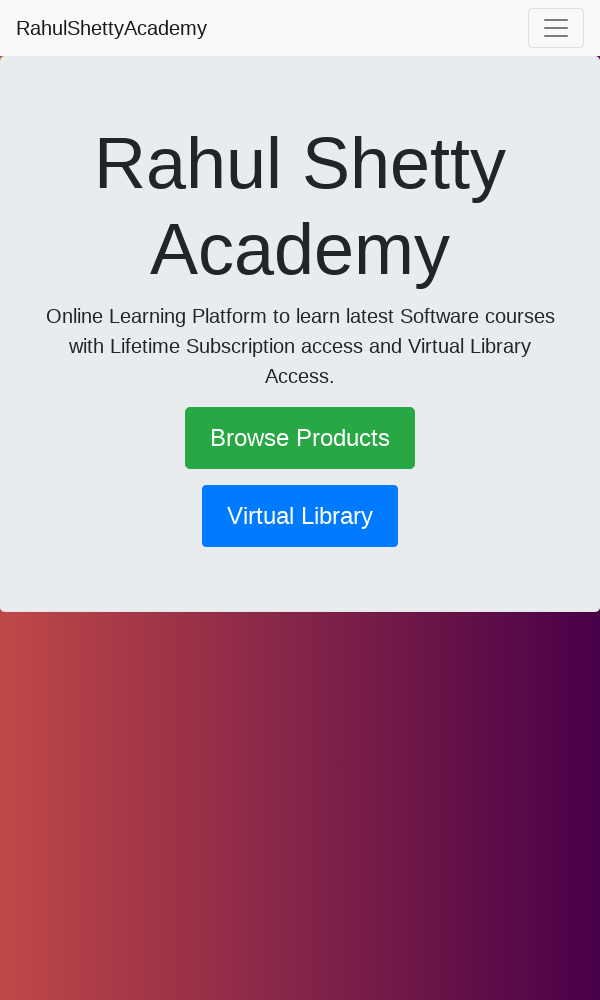

Clicked hamburger menu icon to expand navigation at (556, 28) on .navbar-toggler-icon
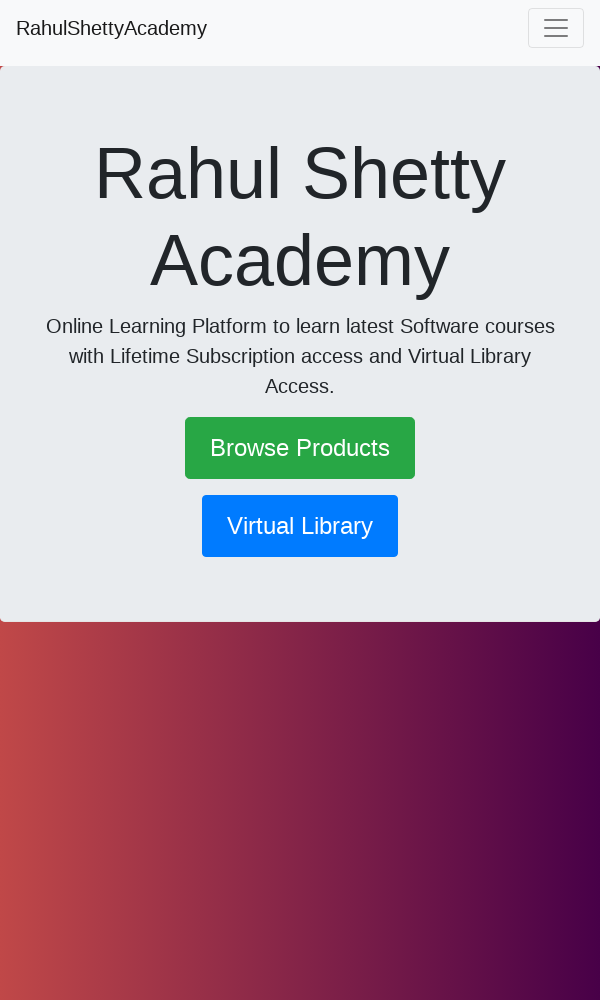

Waited for menu animation to complete
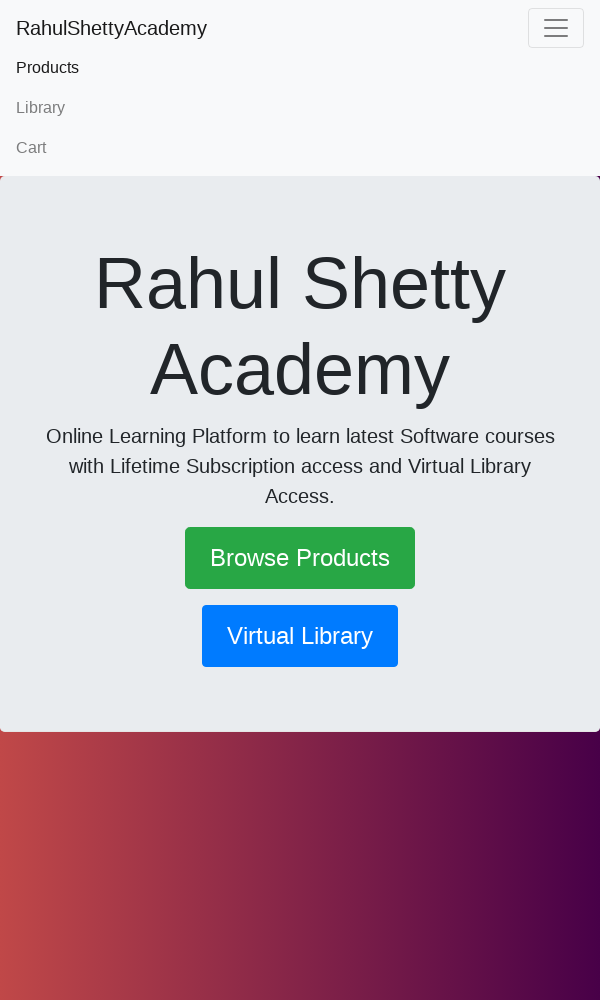

Clicked on the Library link in the expanded menu at (300, 108) on text=Library
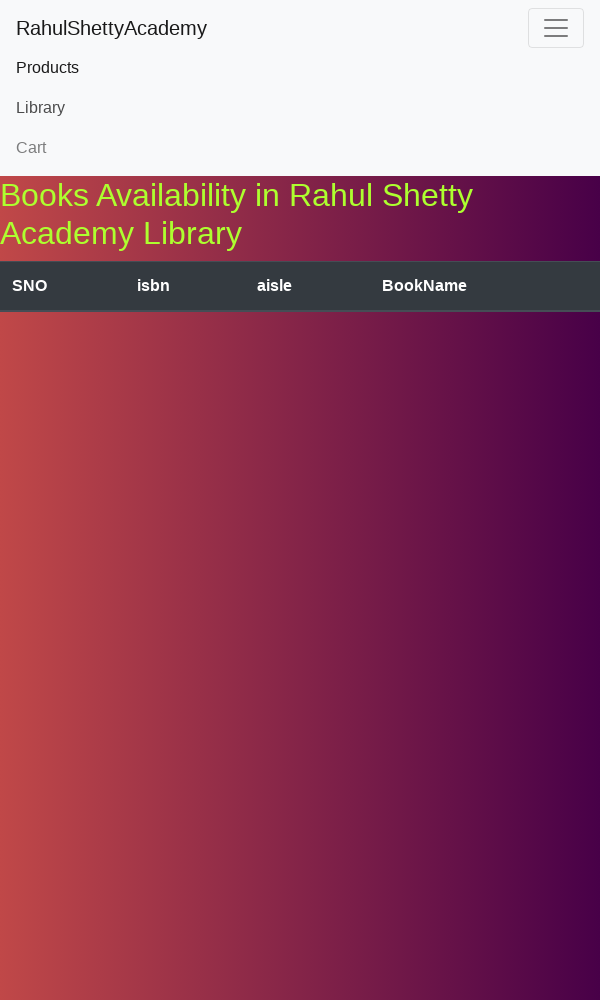

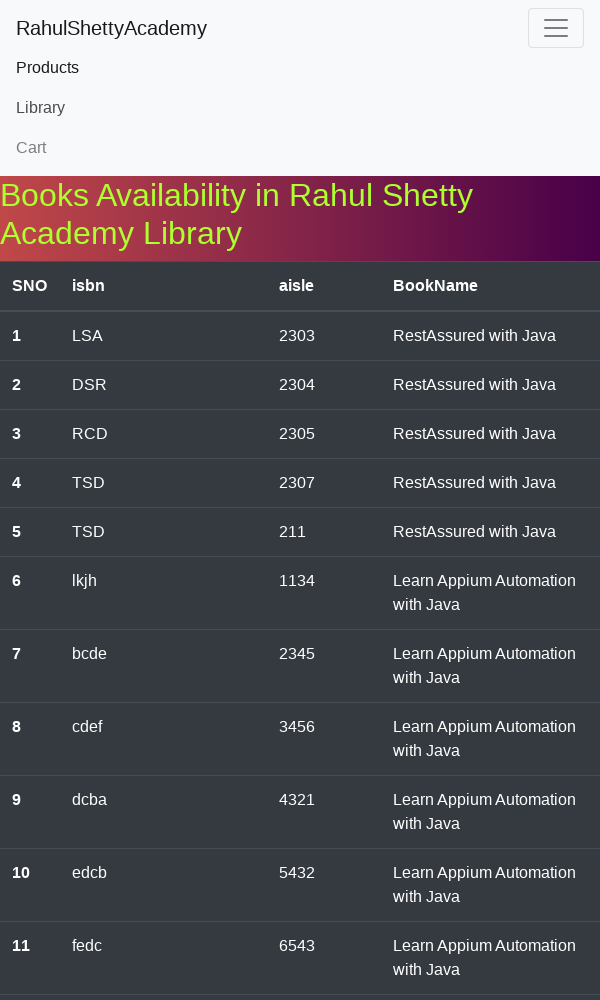